Tests filling out a customer registration form on ParaBank by entering personal information including name, address, phone, SSN, and account credentials

Starting URL: https://parabank.parasoft.com/parabank/register.htm

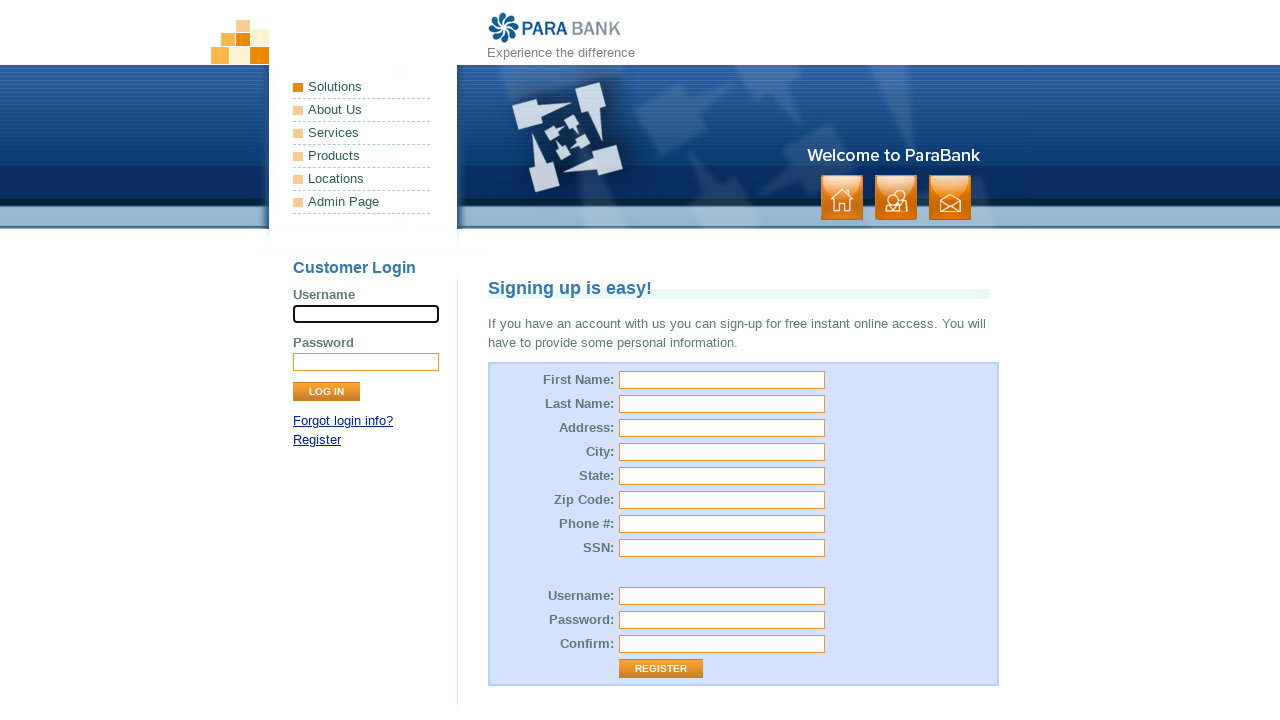

Filled first name field with 'Maria Santos' on #customer\.firstName
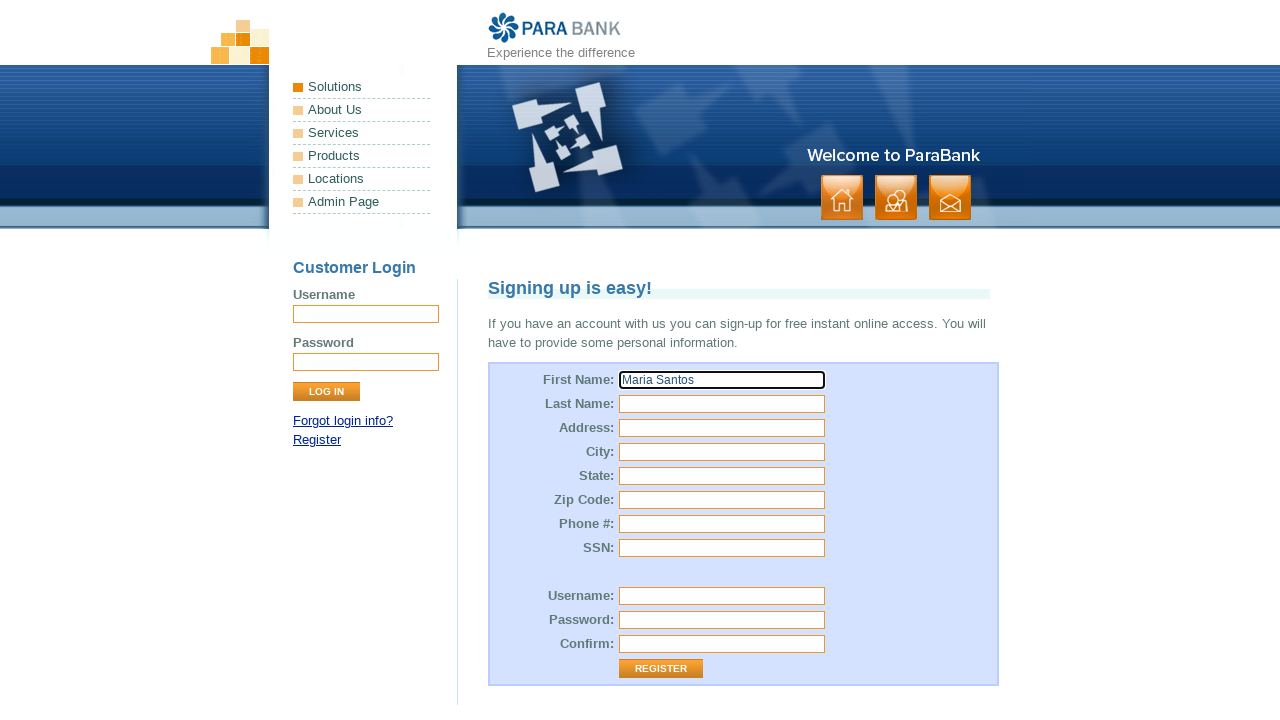

Filled last name field with 'Rodriguez' on #customer\.lastName
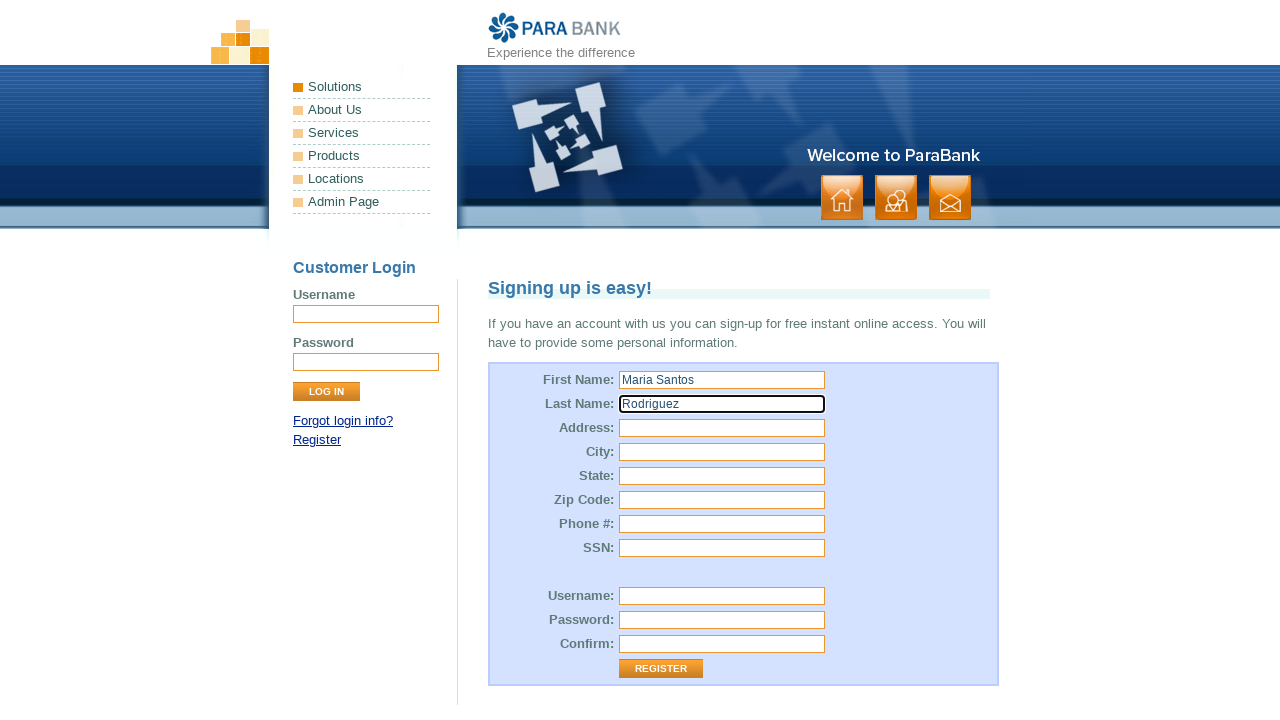

Filled street address with '7821 Maple Drive' on #customer\.address\.street
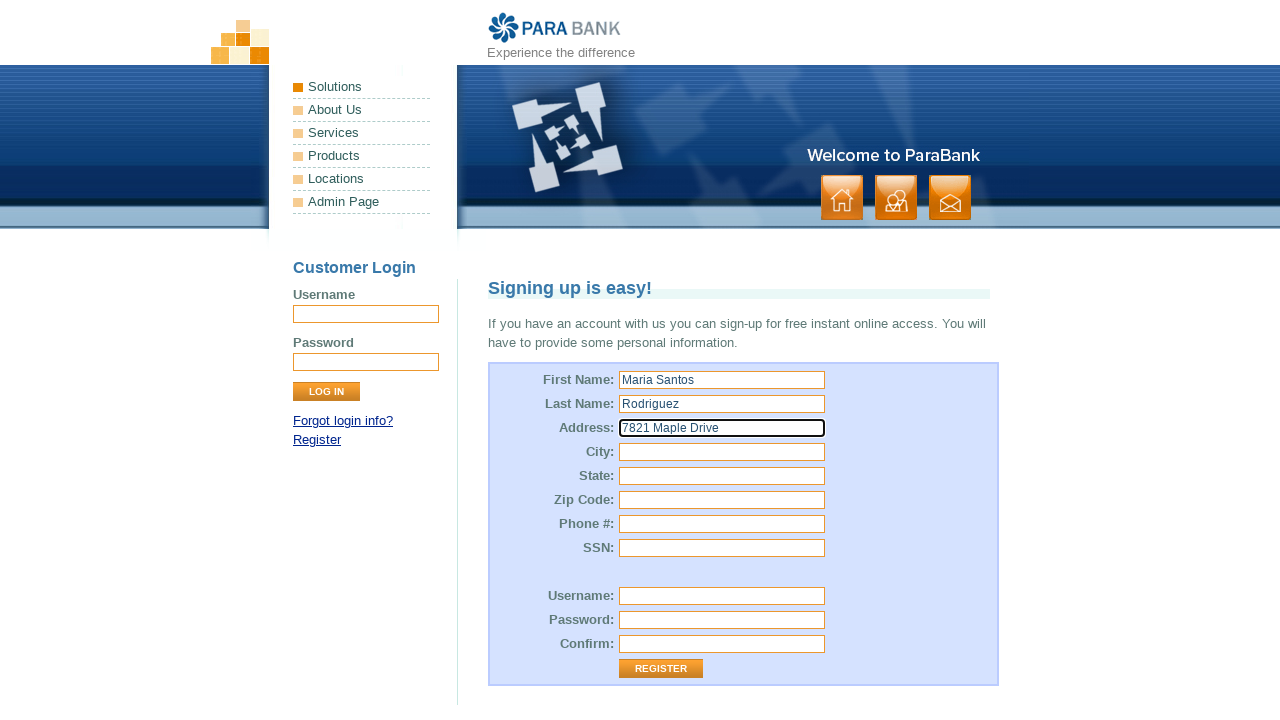

Filled city field with 'San Francisco' on #customer\.address\.city
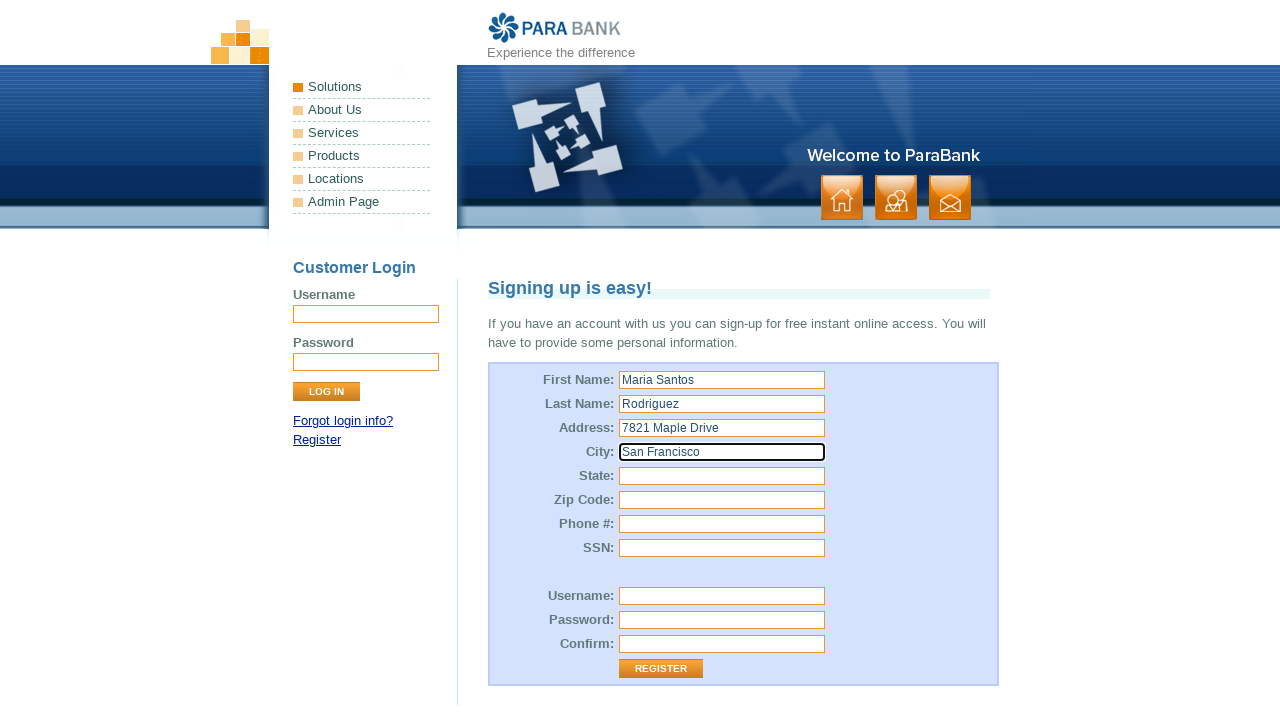

Filled state field with 'California' on #customer\.address\.state
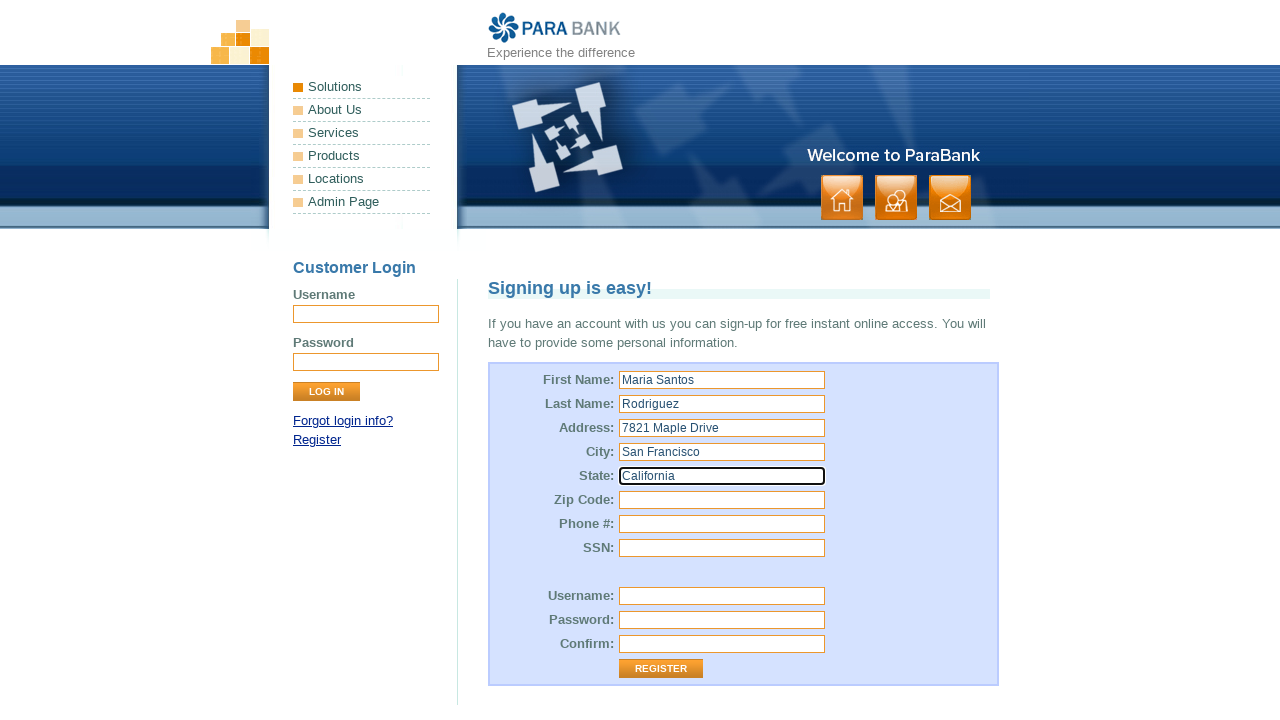

Filled zip code field with '94102' on #customer\.address\.zipCode
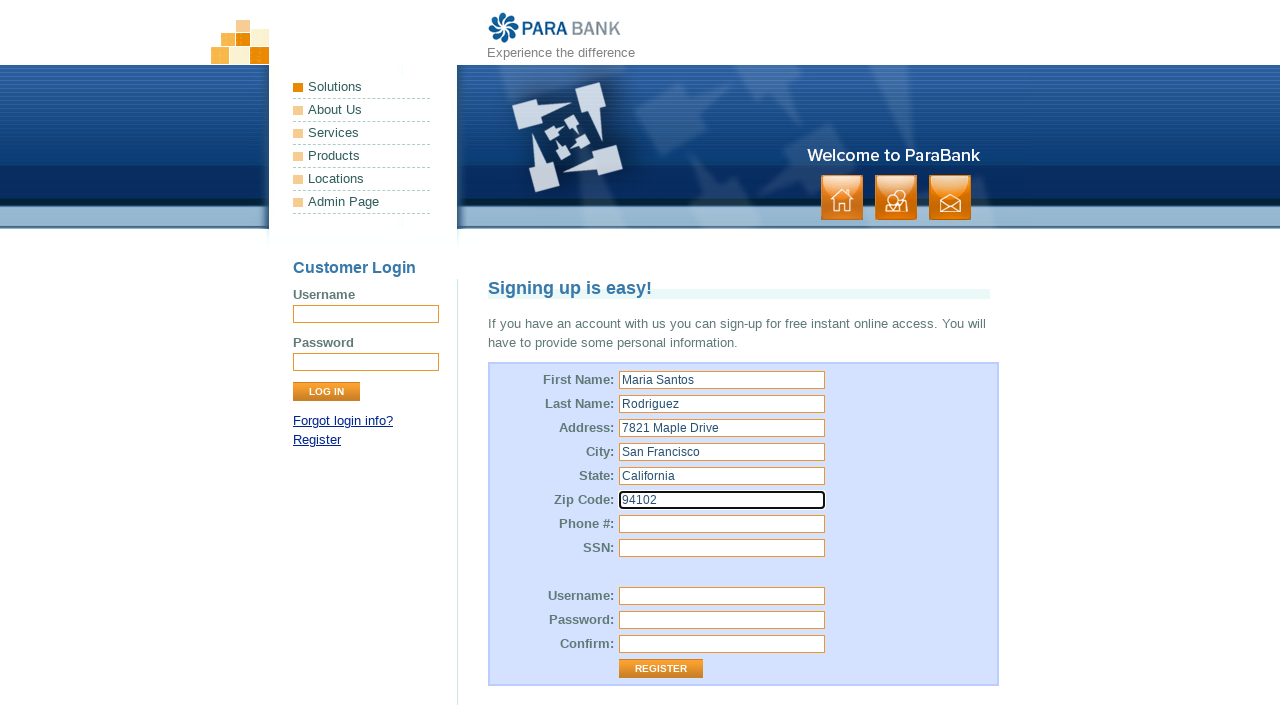

Filled phone number field with '415-555-8273' on #customer\.phoneNumber
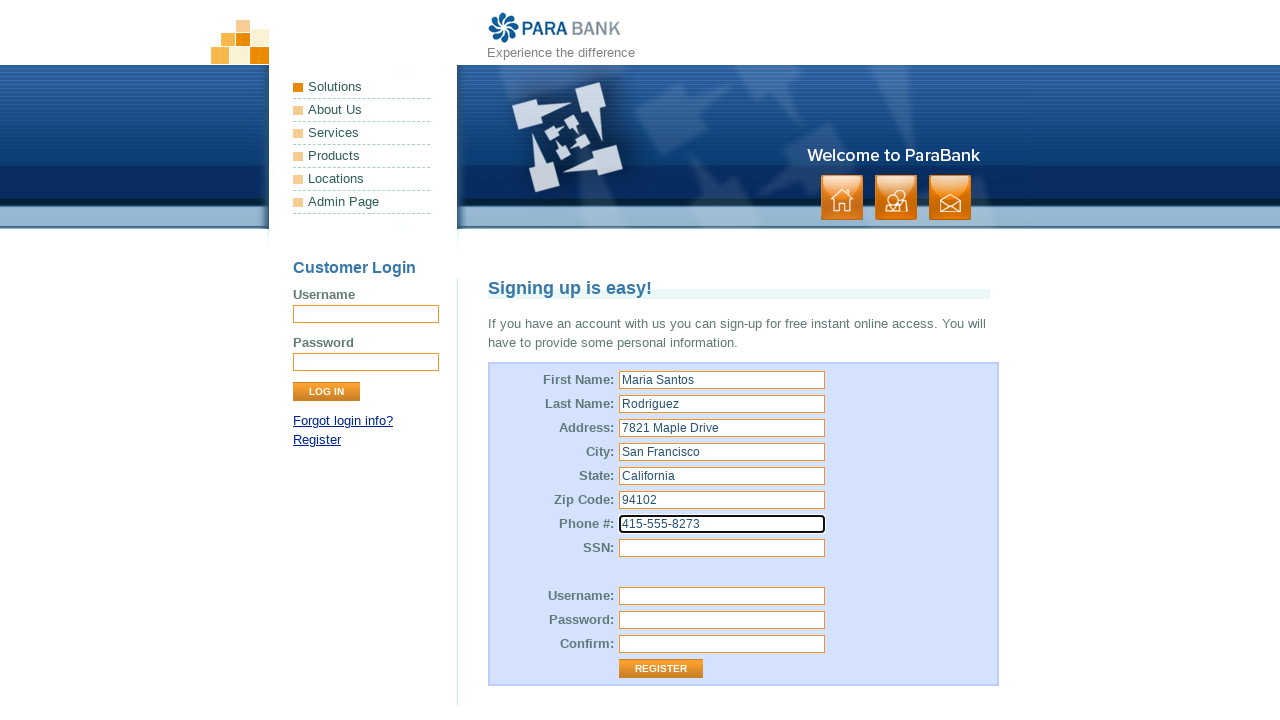

Filled SSN field with '987-65-4321' on #customer\.ssn
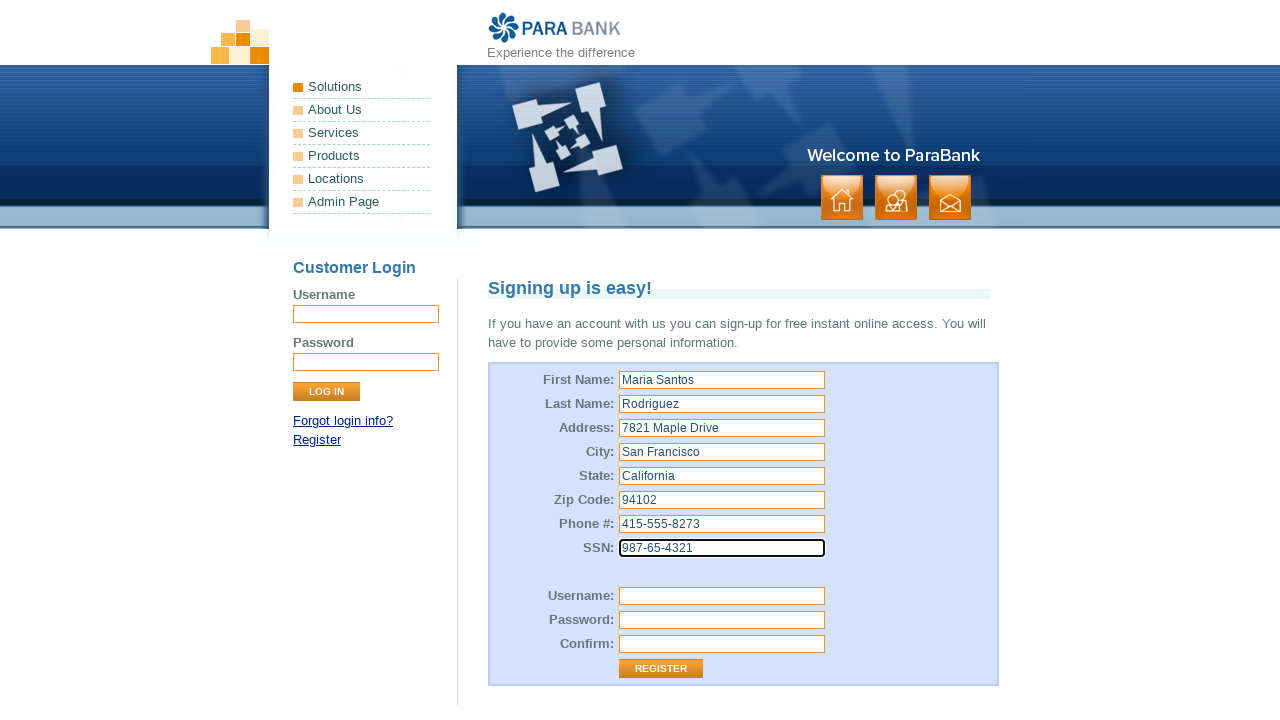

Filled username field with 'msantos2024' on #customer\.username
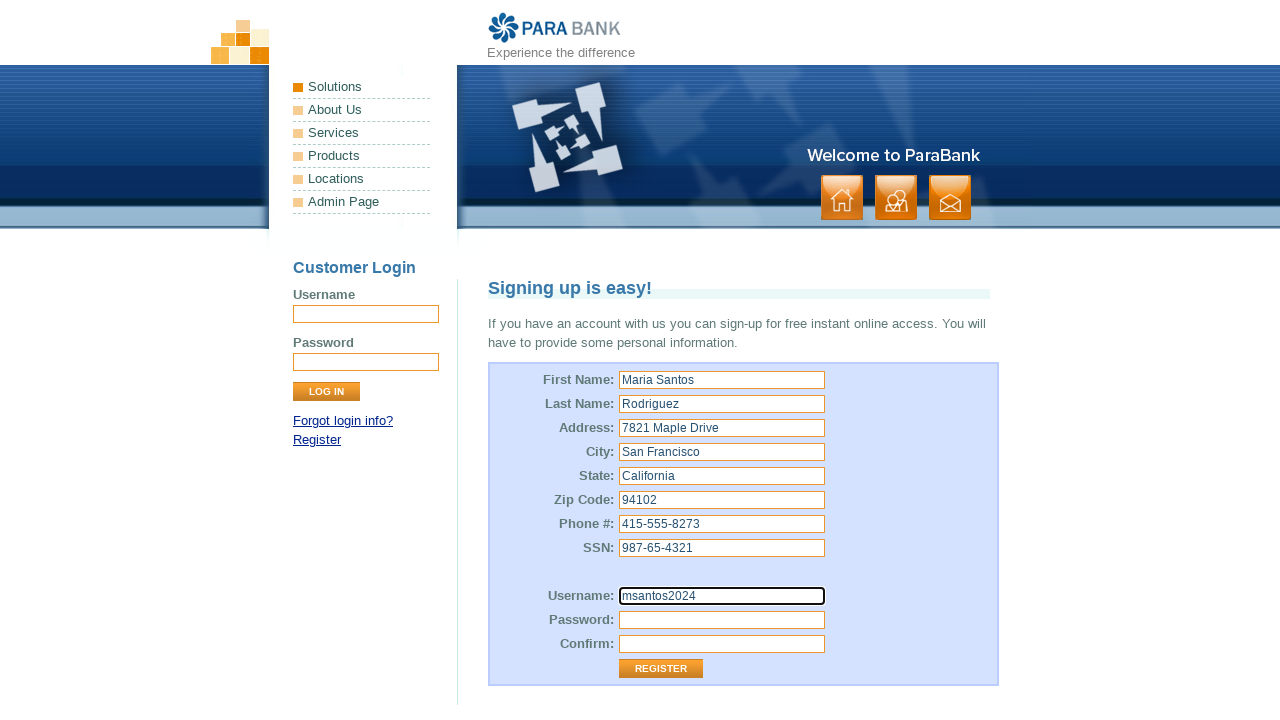

Filled password field with 'SecurePass123!' on #customer\.password
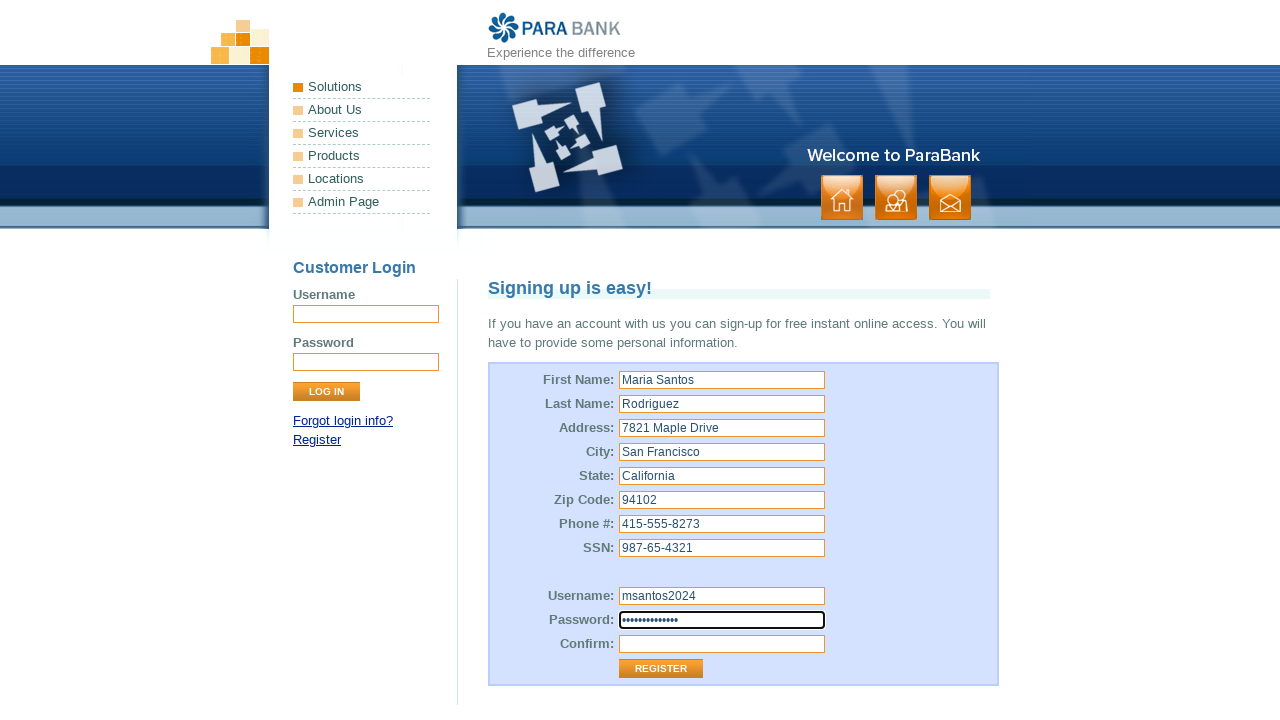

Filled confirm password field with 'SecurePass123!' on #repeatedPassword
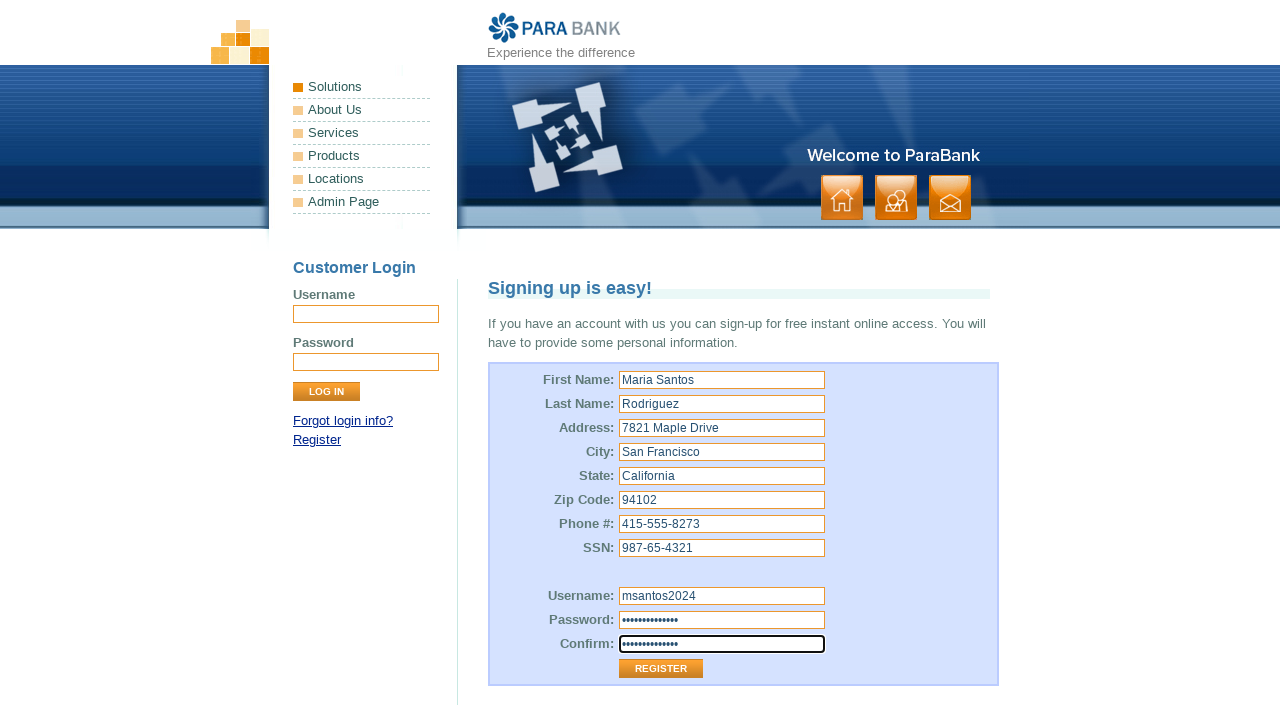

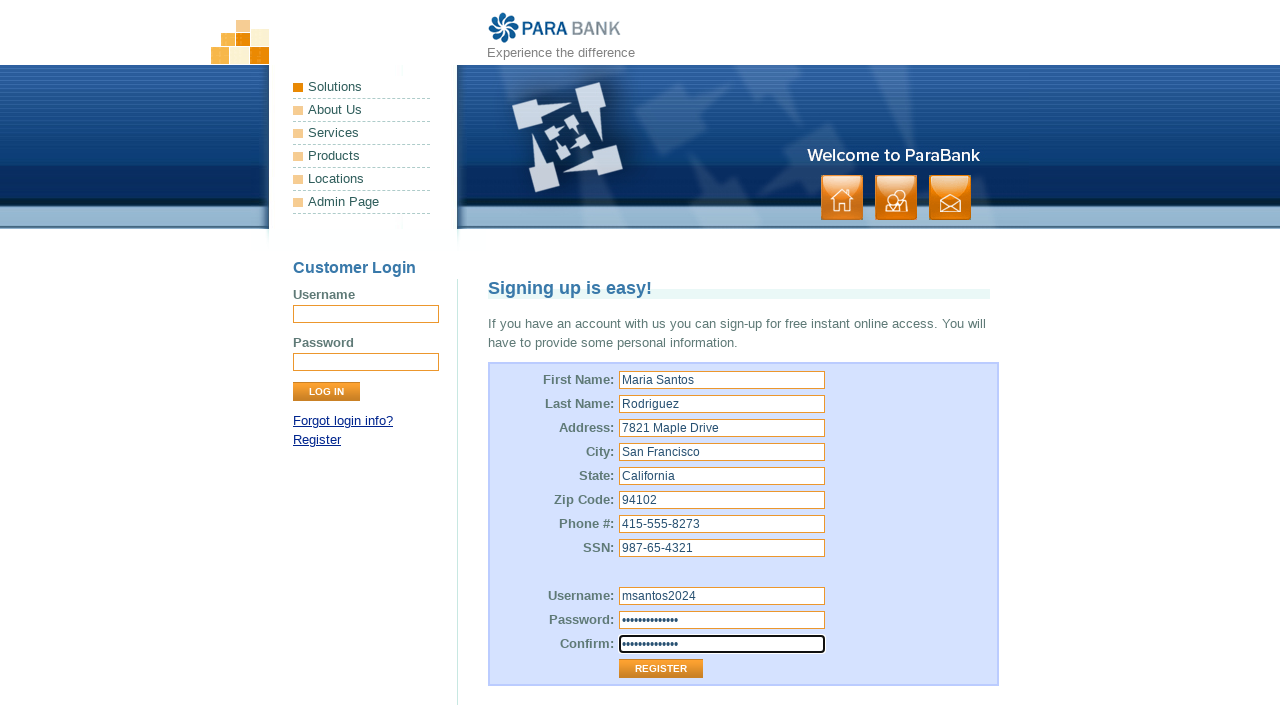